Tests various element locator strategies on a practice page by finding elements and interacting with an input field

Starting URL: https://www.letskodeit.com/practice

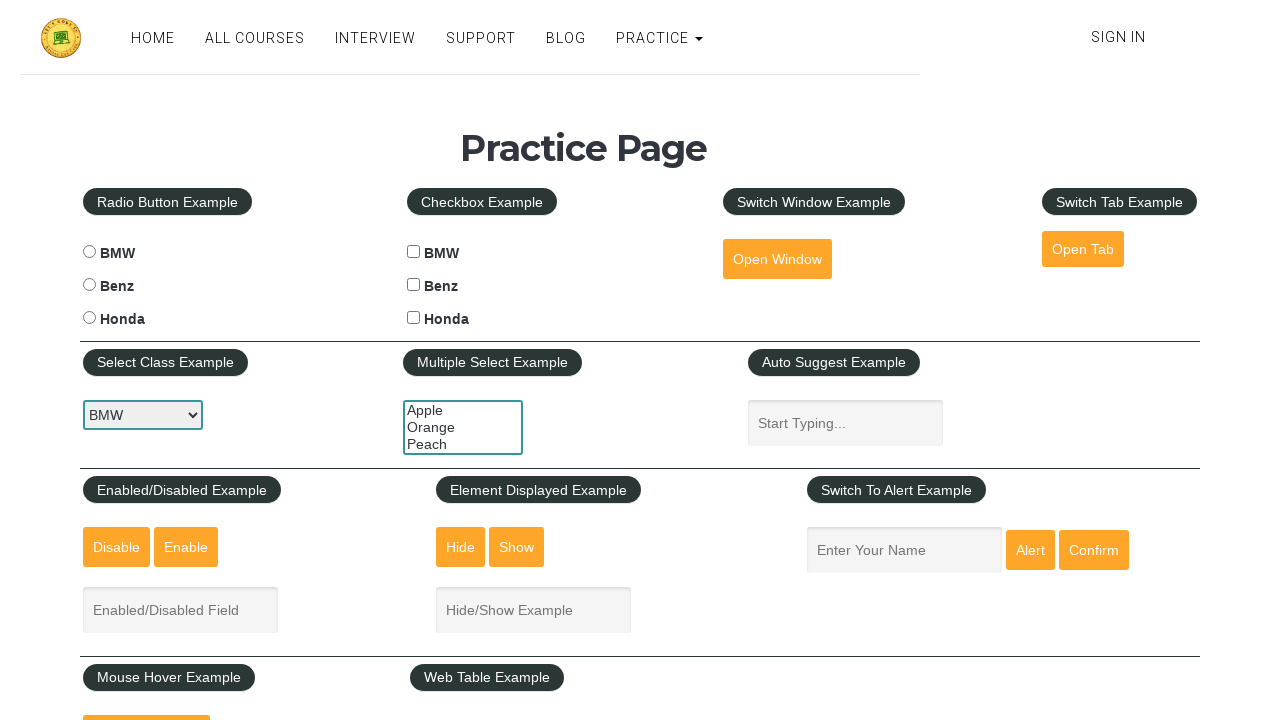

Located BMW radio button by ID selector
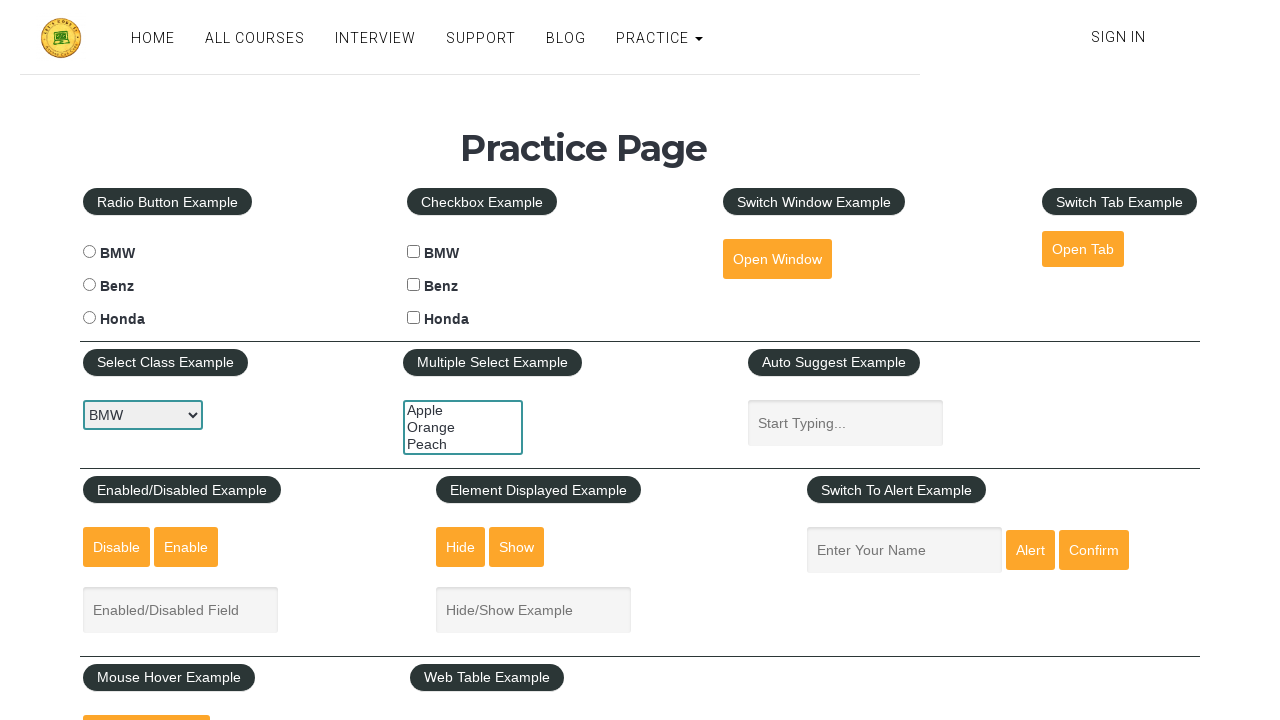

Located element by name attribute 'show-hide'
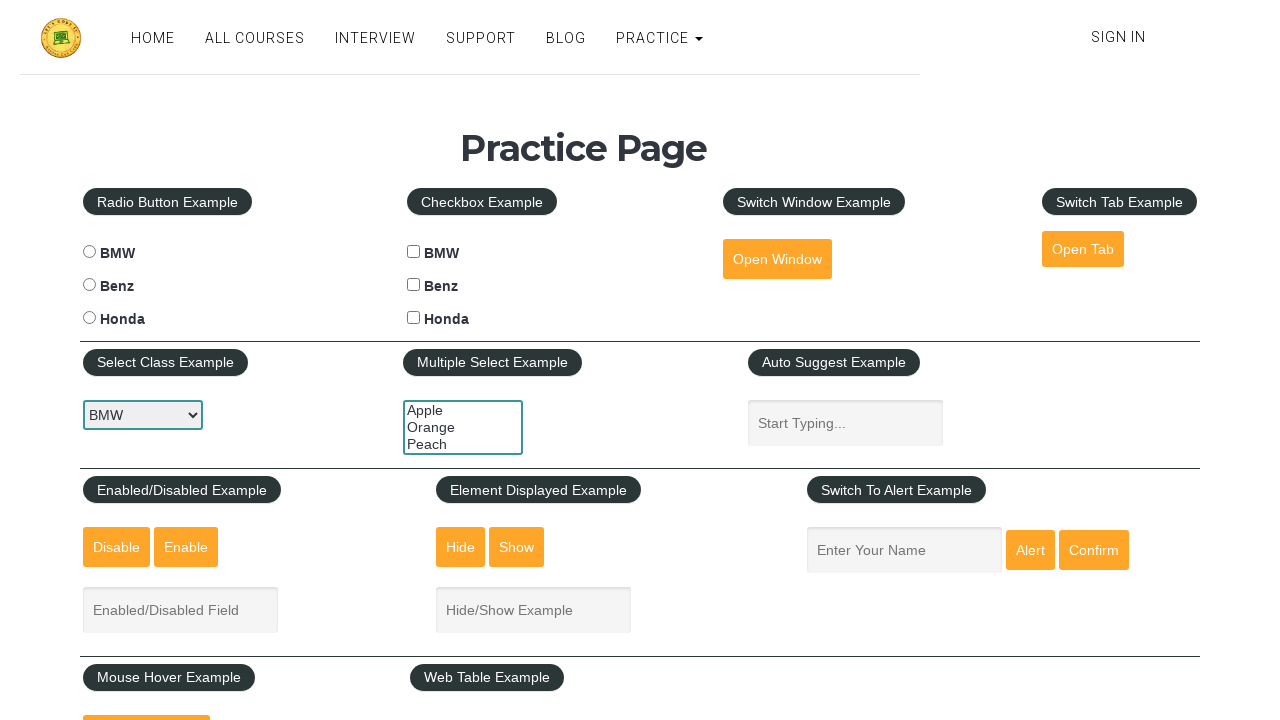

Located displayed-text input element by XPath
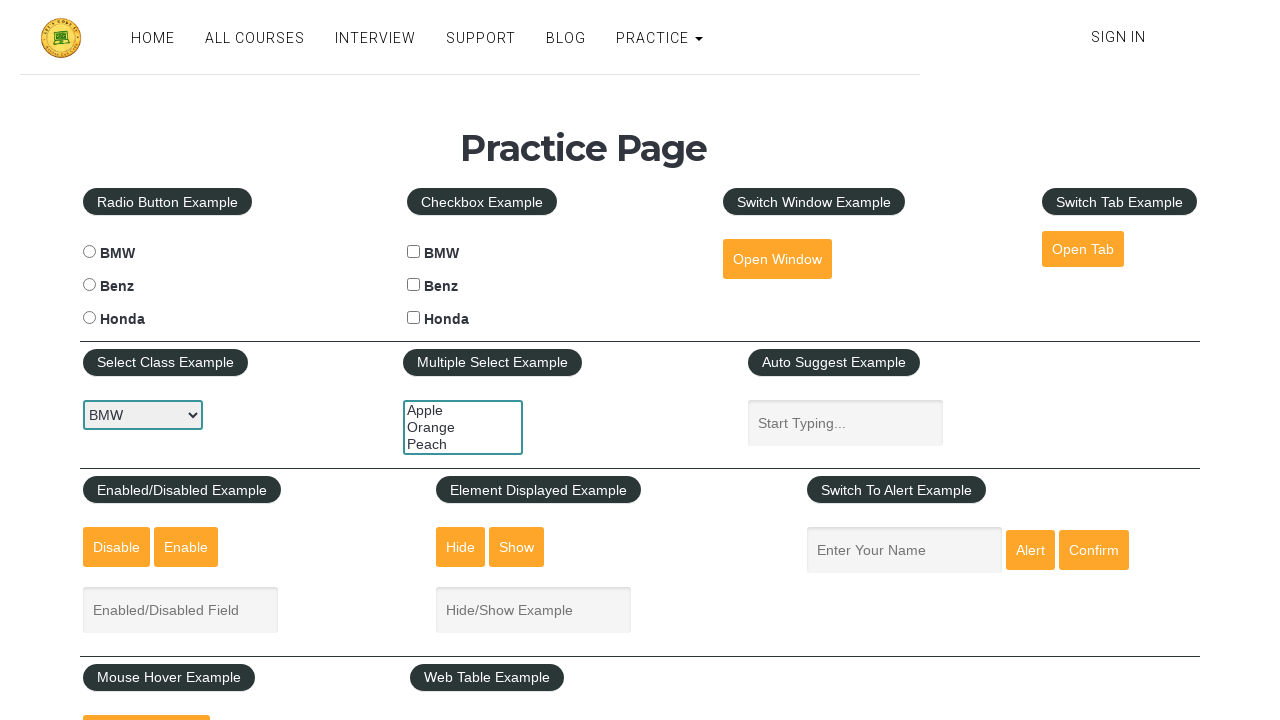

Located displayed-text element by CSS ID selector
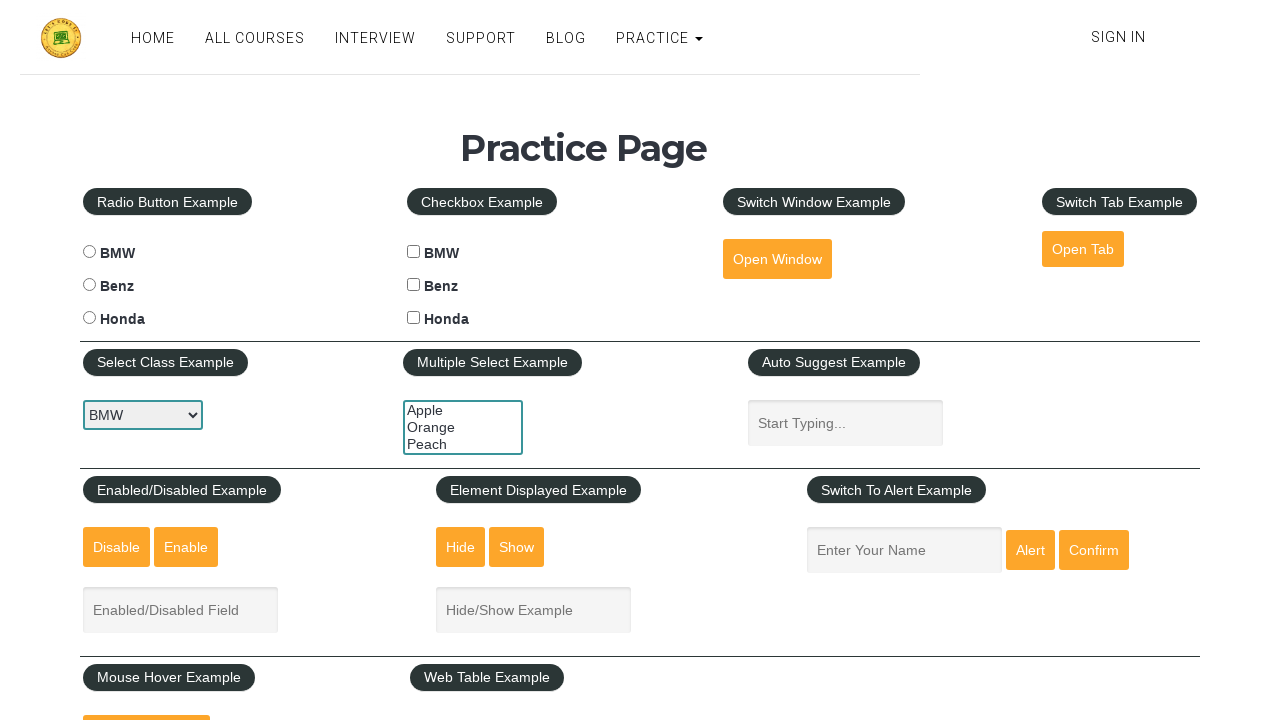

Located HOME link by exact text match
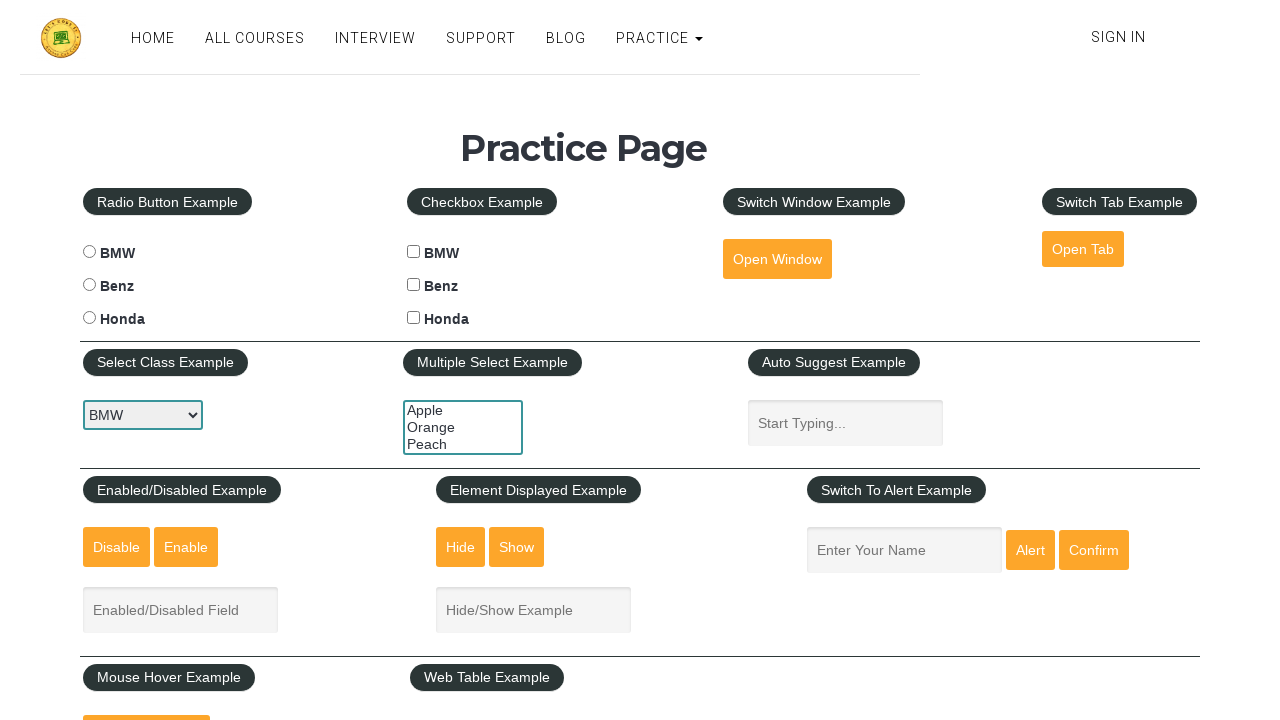

Located COURSES link by text match
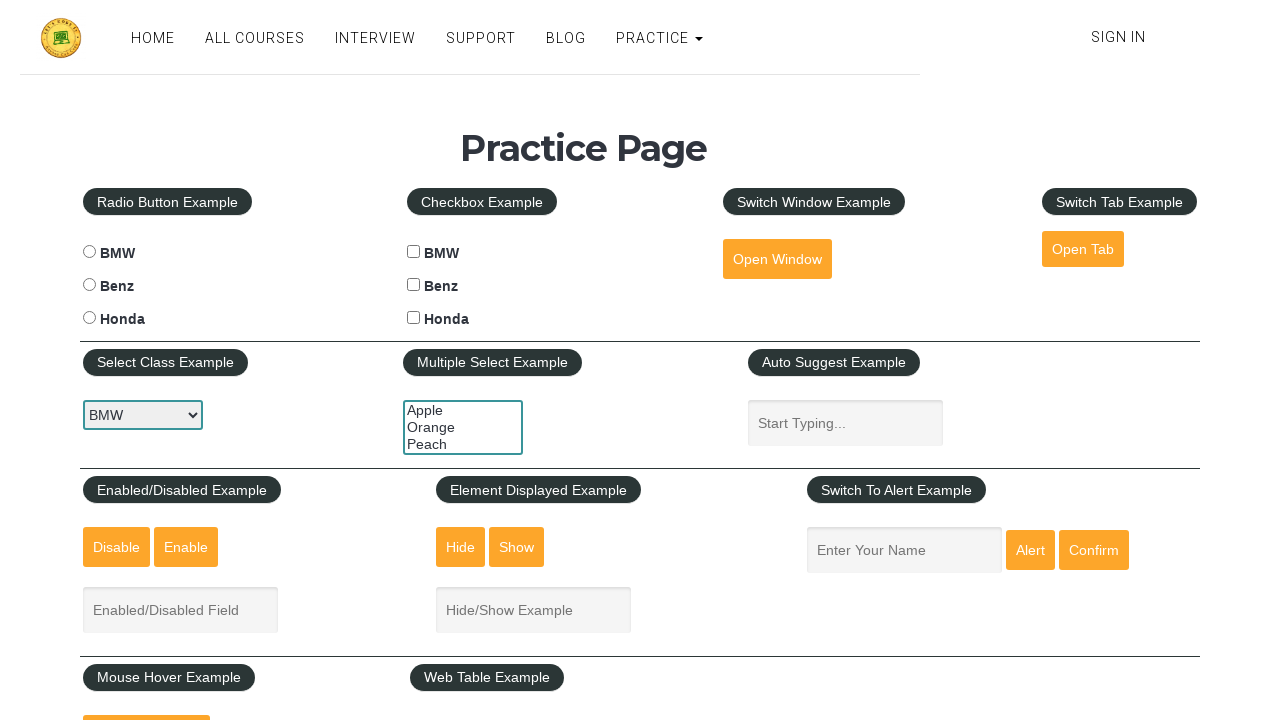

Filled input field with class 'inputs' with text 'WRITE TEXT' on .inputs
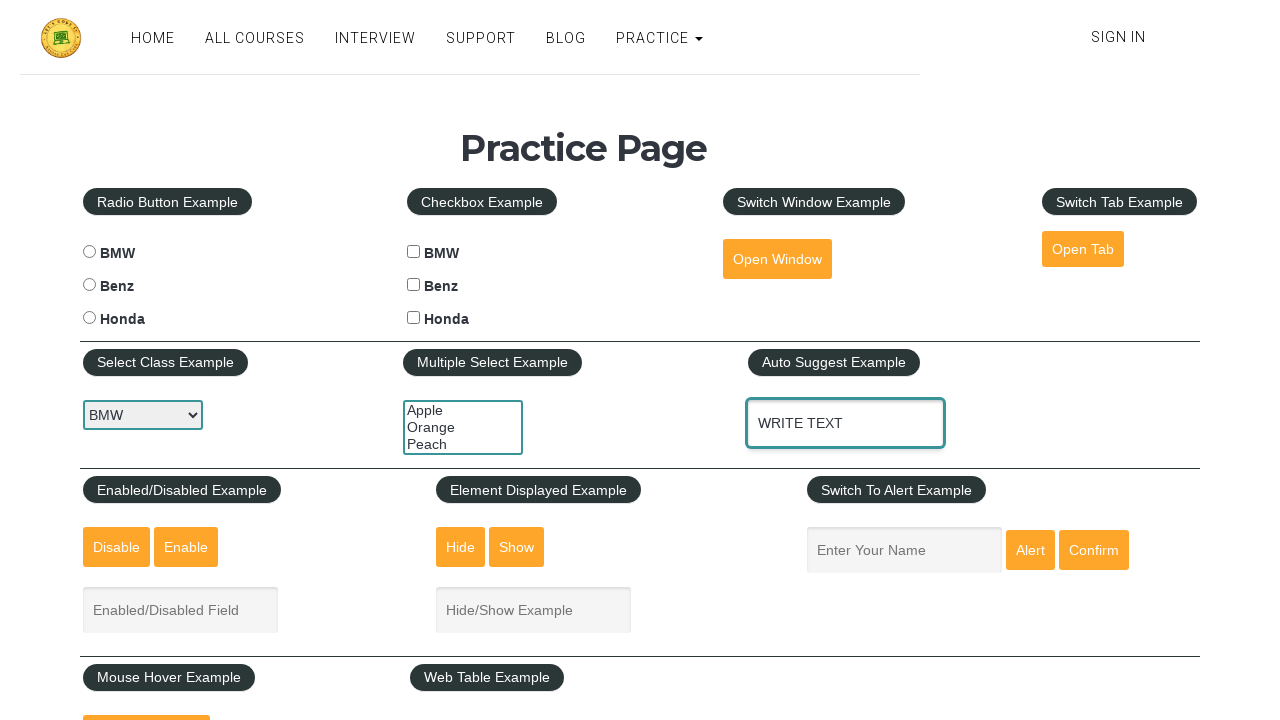

Located anchor tag element by tag name
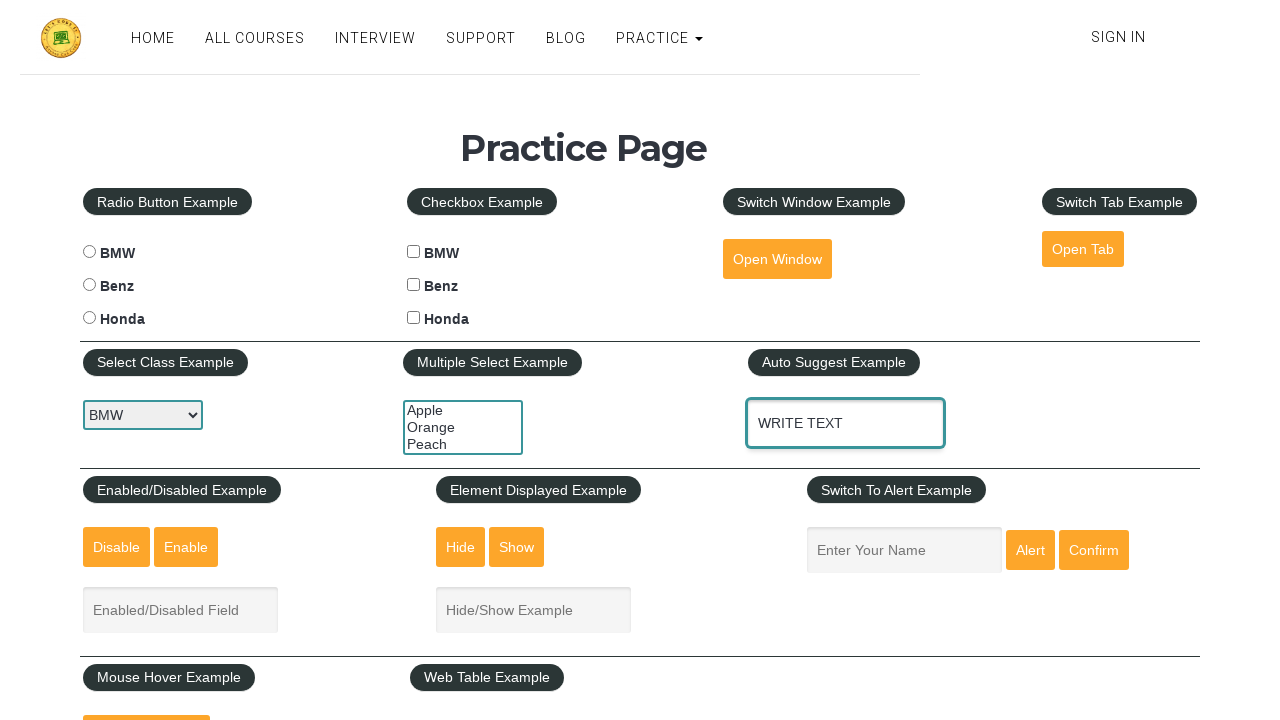

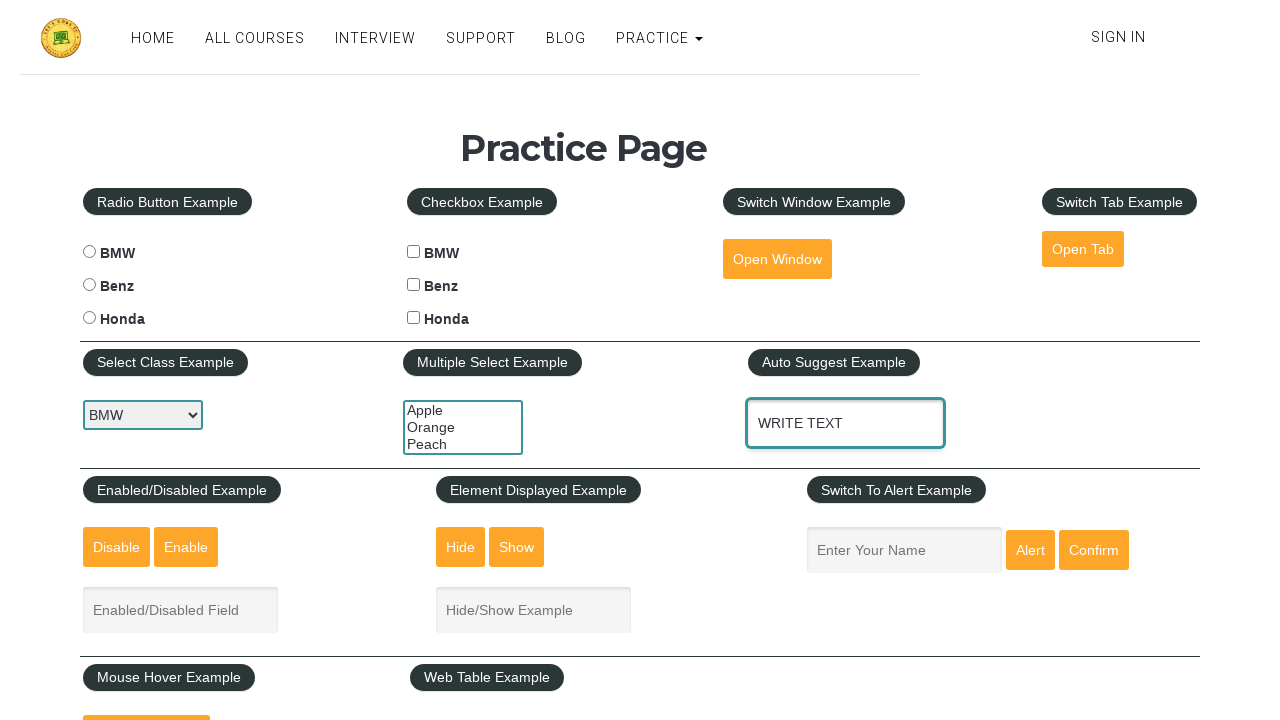